Tests handling of child window/popup by clicking a blinking text link, waiting for the popup to open, and verifying that specific text content (an email address) is displayed in the child window.

Starting URL: https://rahulshettyacademy.com/loginpagePractise/

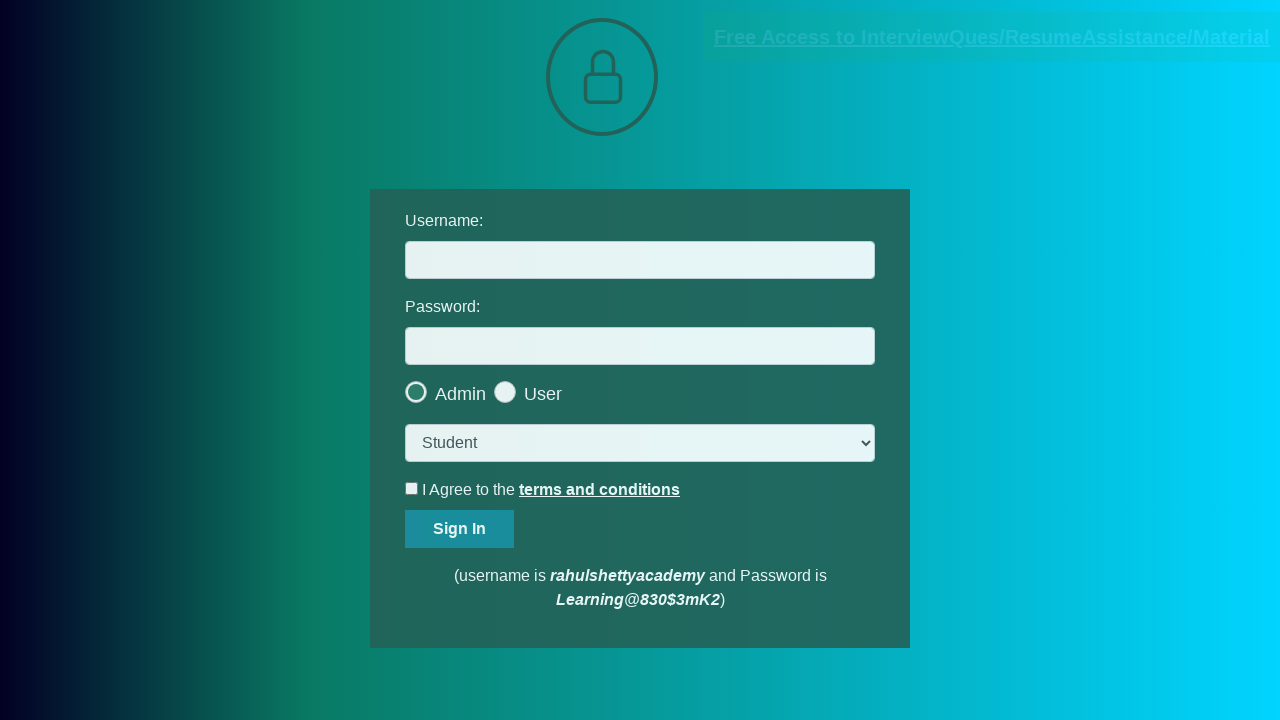

Clicked blinking text link and popup window opened at (992, 37) on .blinkingText
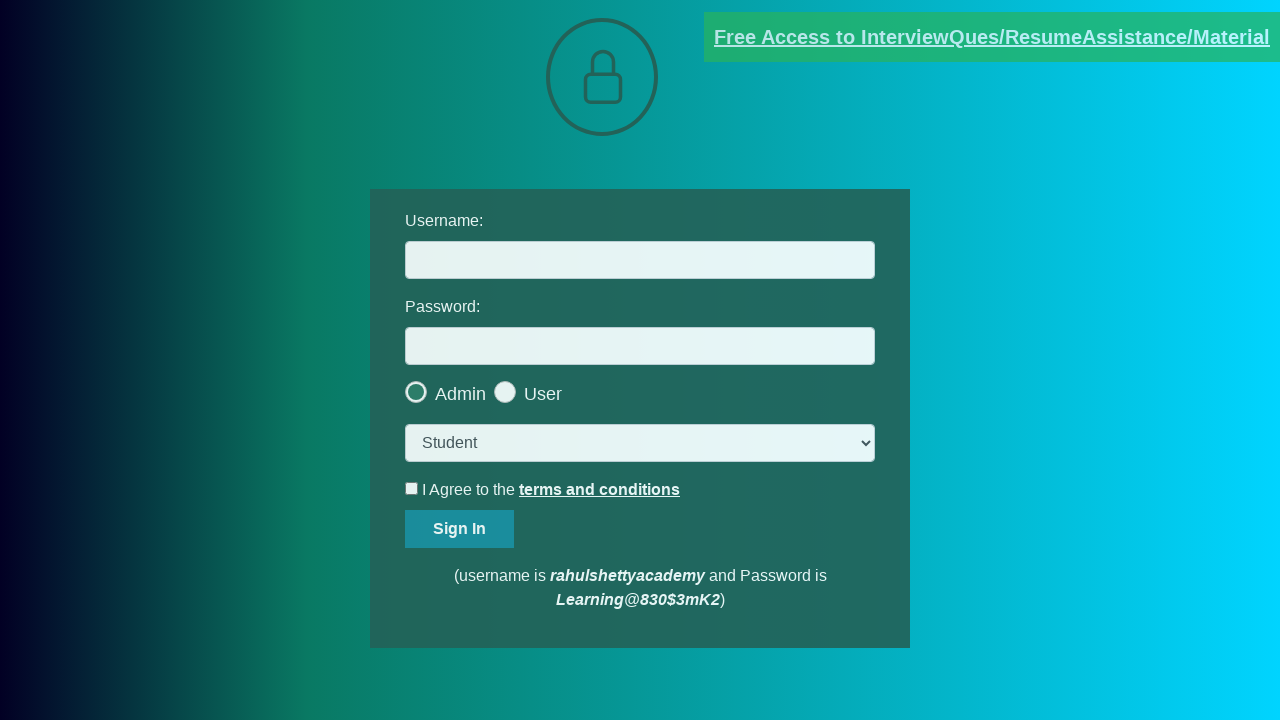

Retrieved popup page object
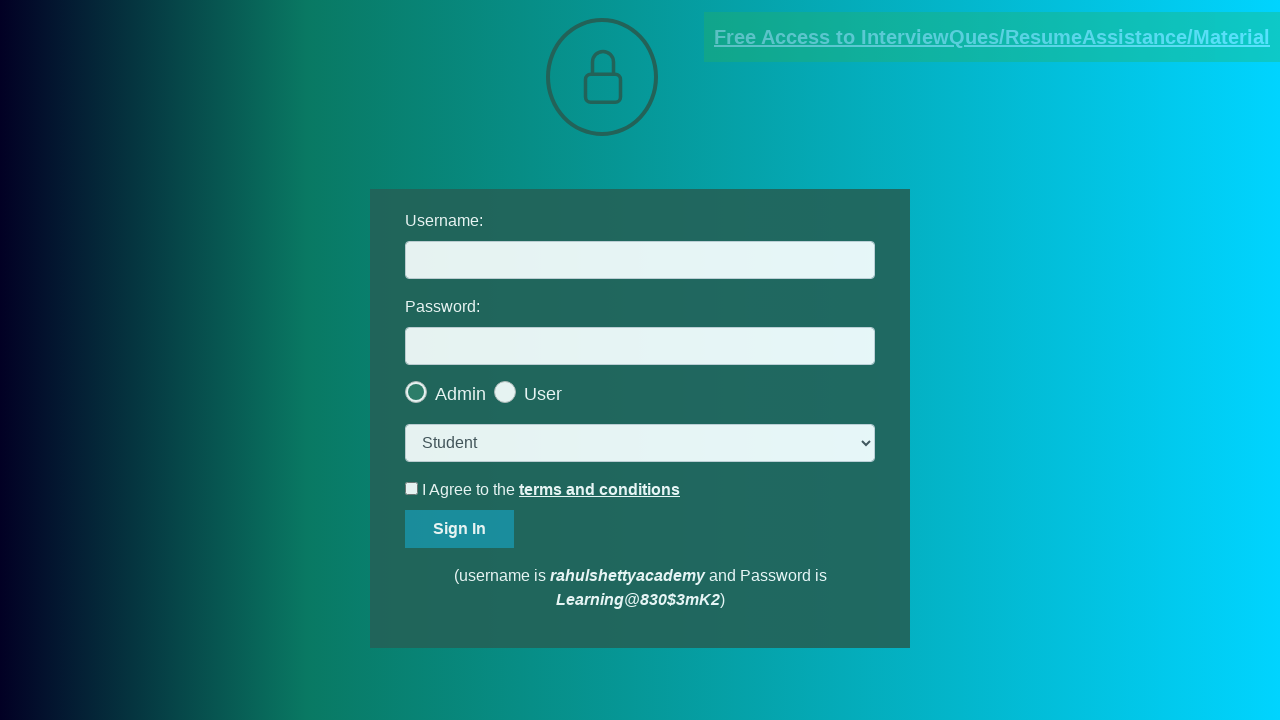

Waited for red element to load in popup
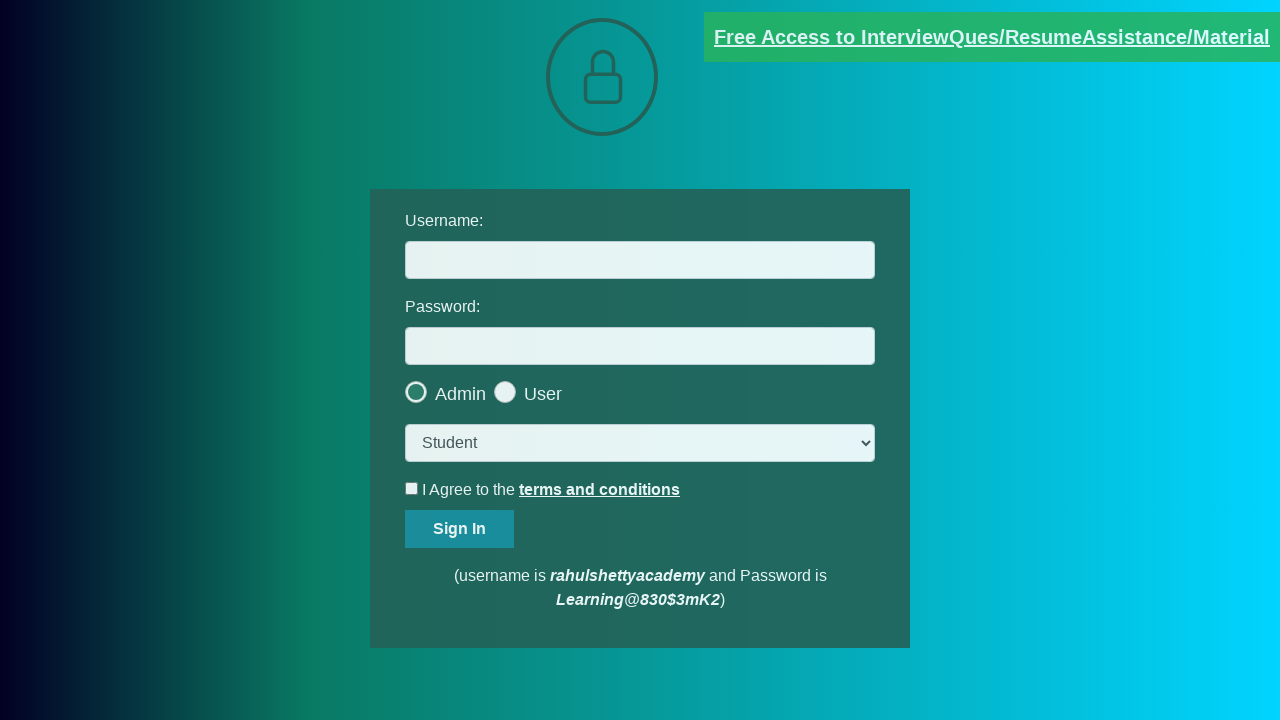

Retrieved text content from red element in popup
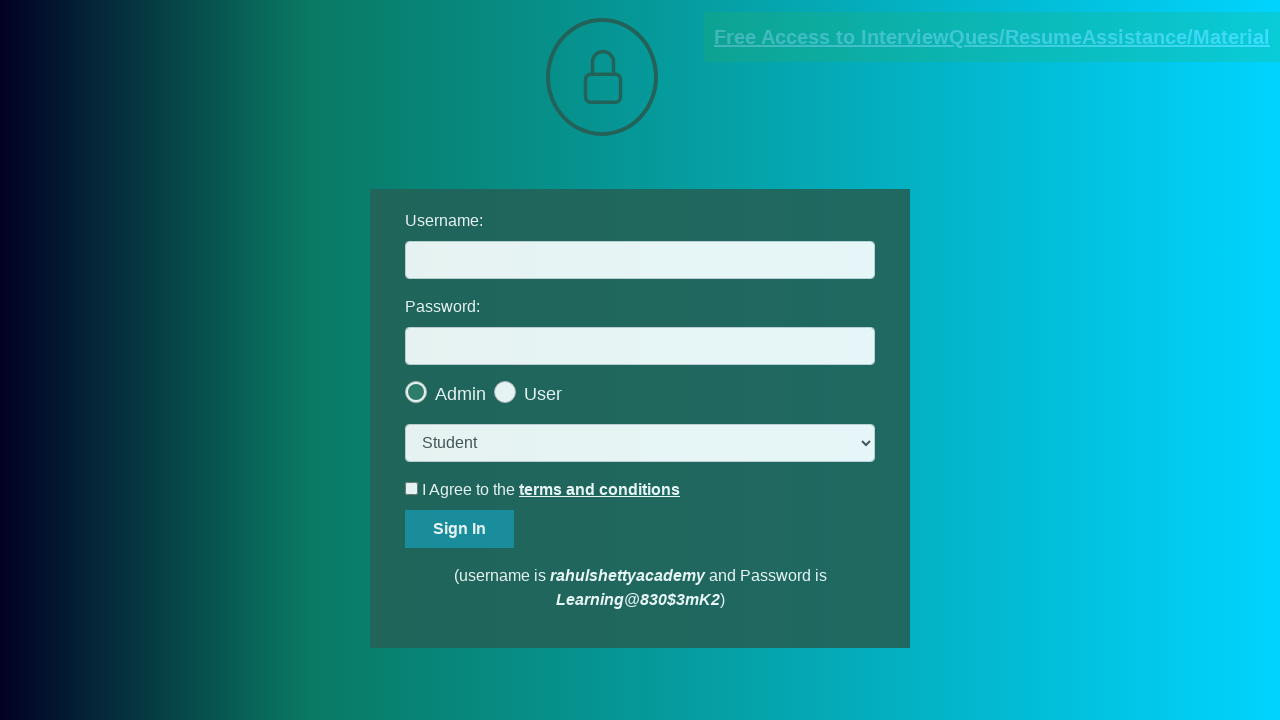

Parsed email address from popup text: mentor@rahulshettyacademy.com
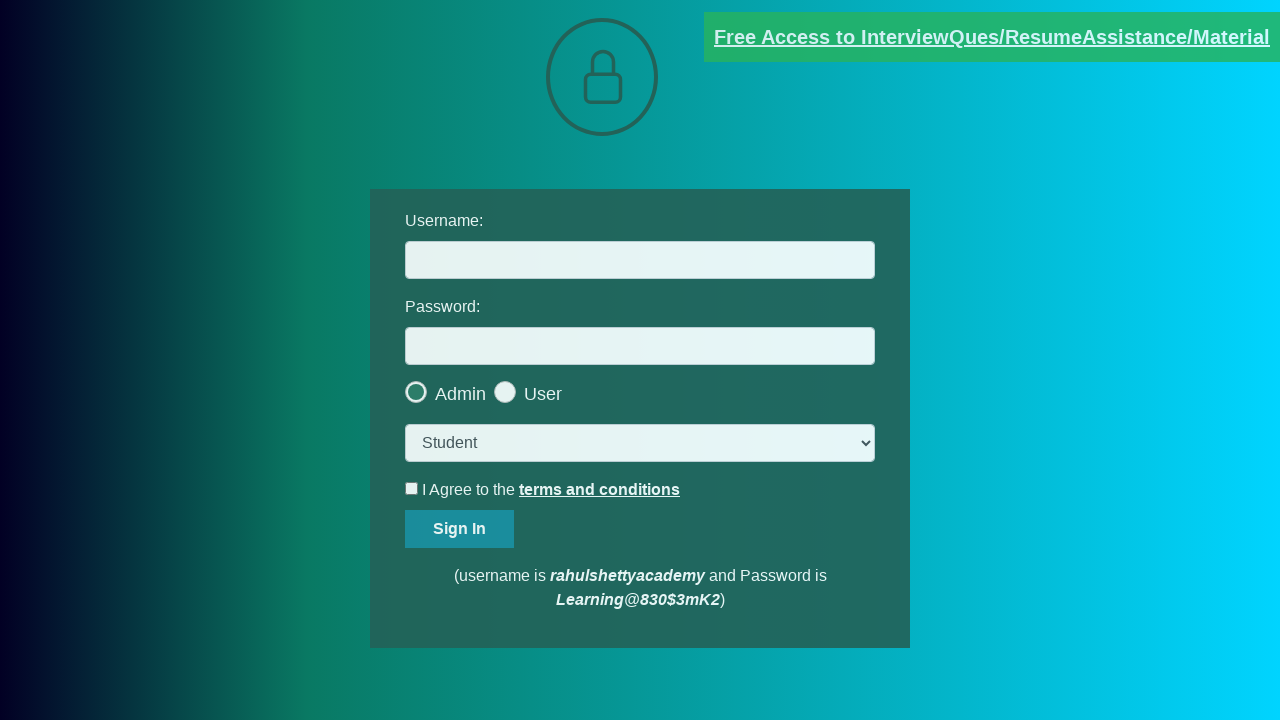

Verified email address matches expected value 'mentor@rahulshettyacademy.com'
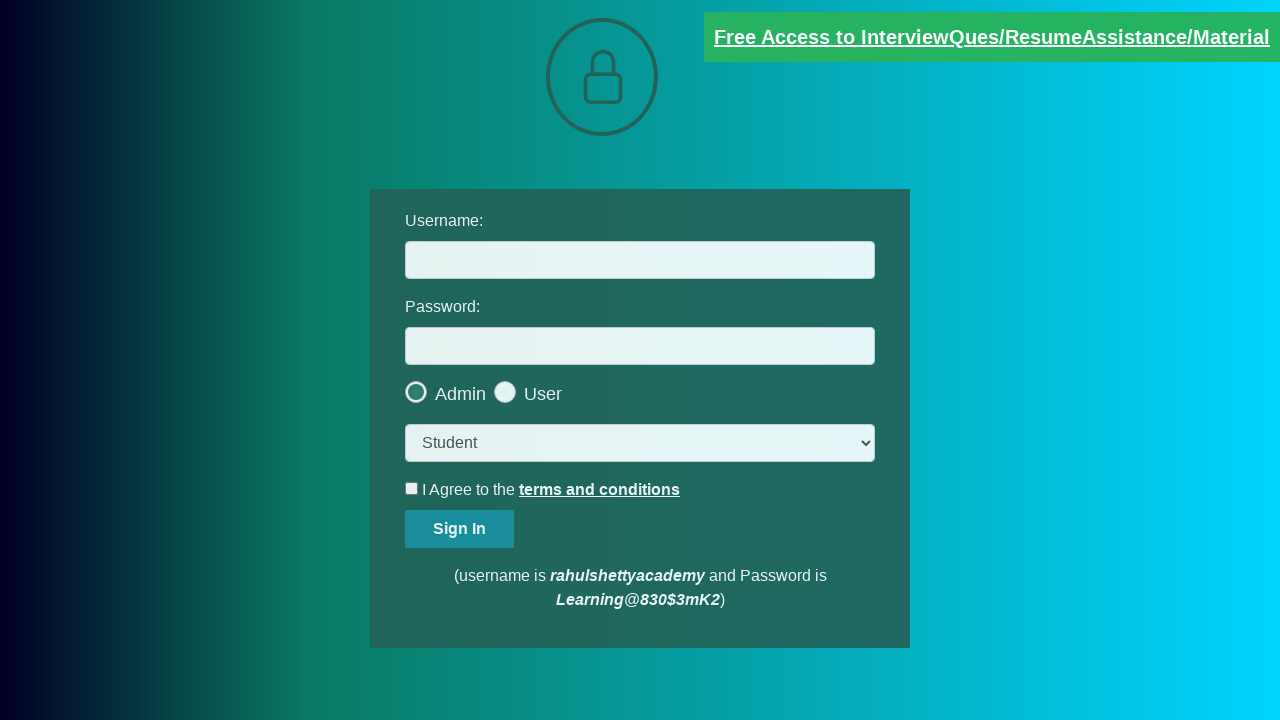

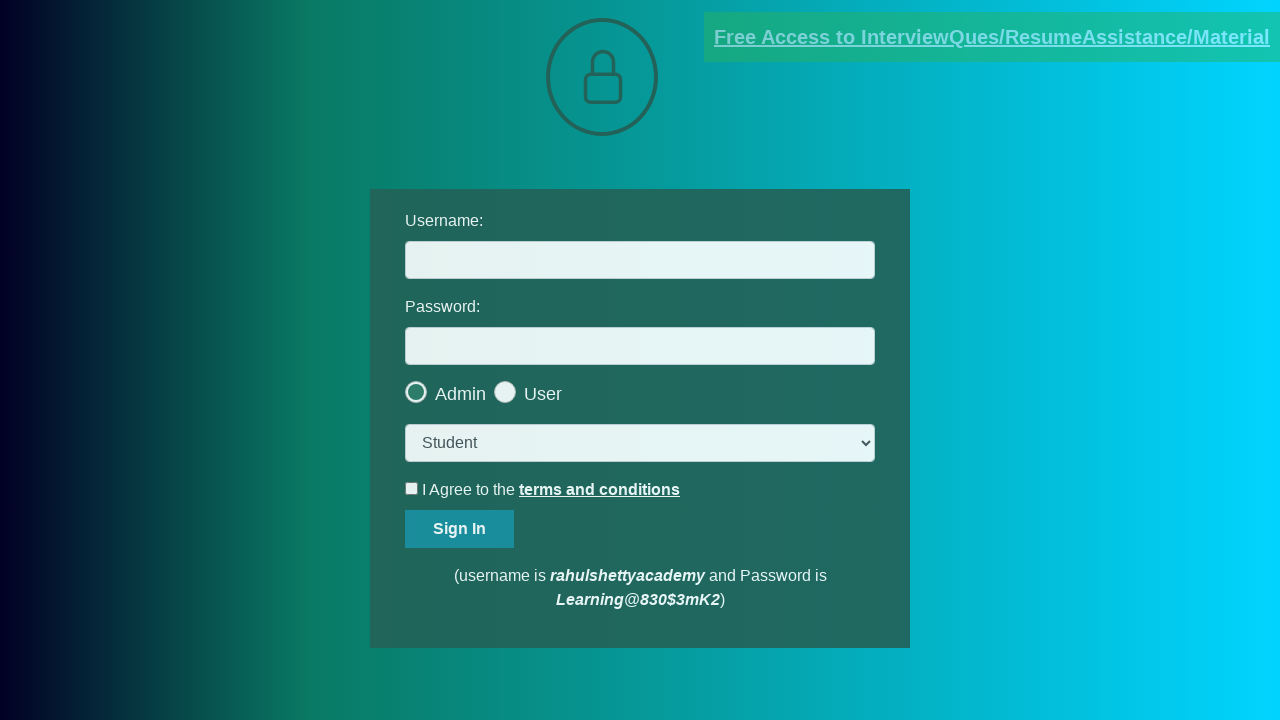